Tests browser navigation functionality including page refresh, clicking a link, navigating back, navigating forward, and navigating to a new URL on the-internet.herokuapp.com test site.

Starting URL: http://the-internet.herokuapp.com/

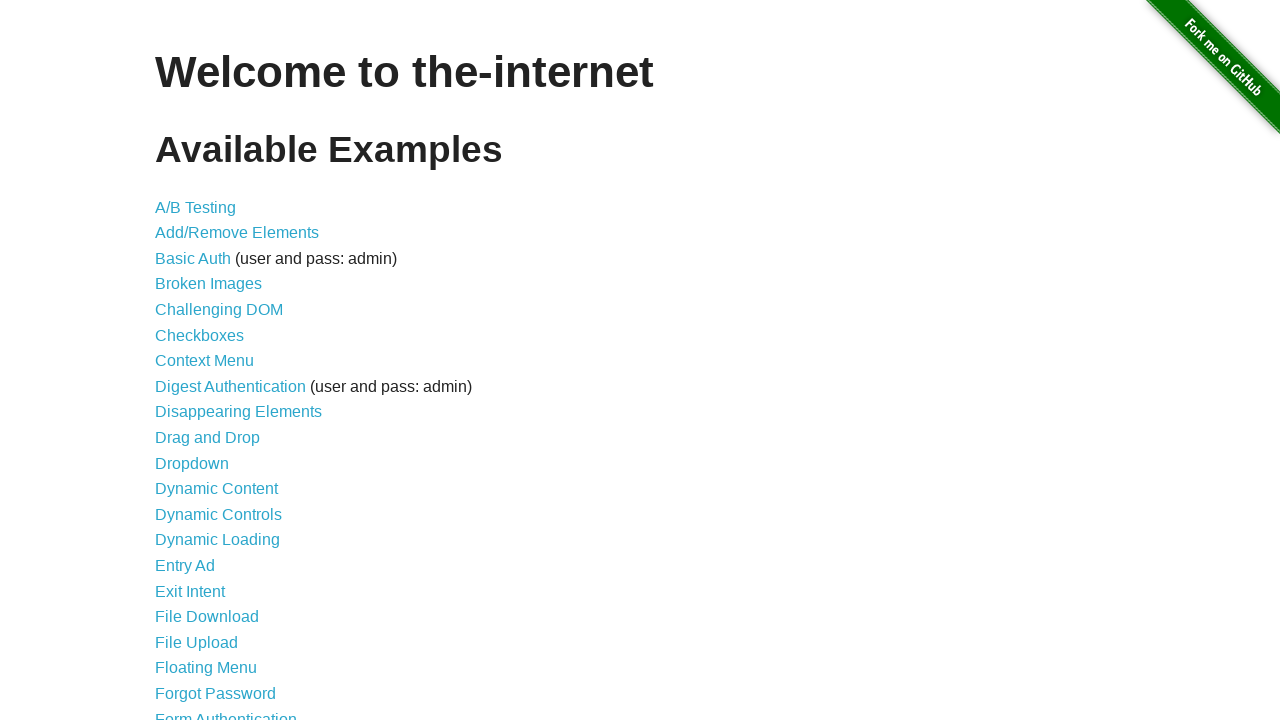

Reloaded the current page
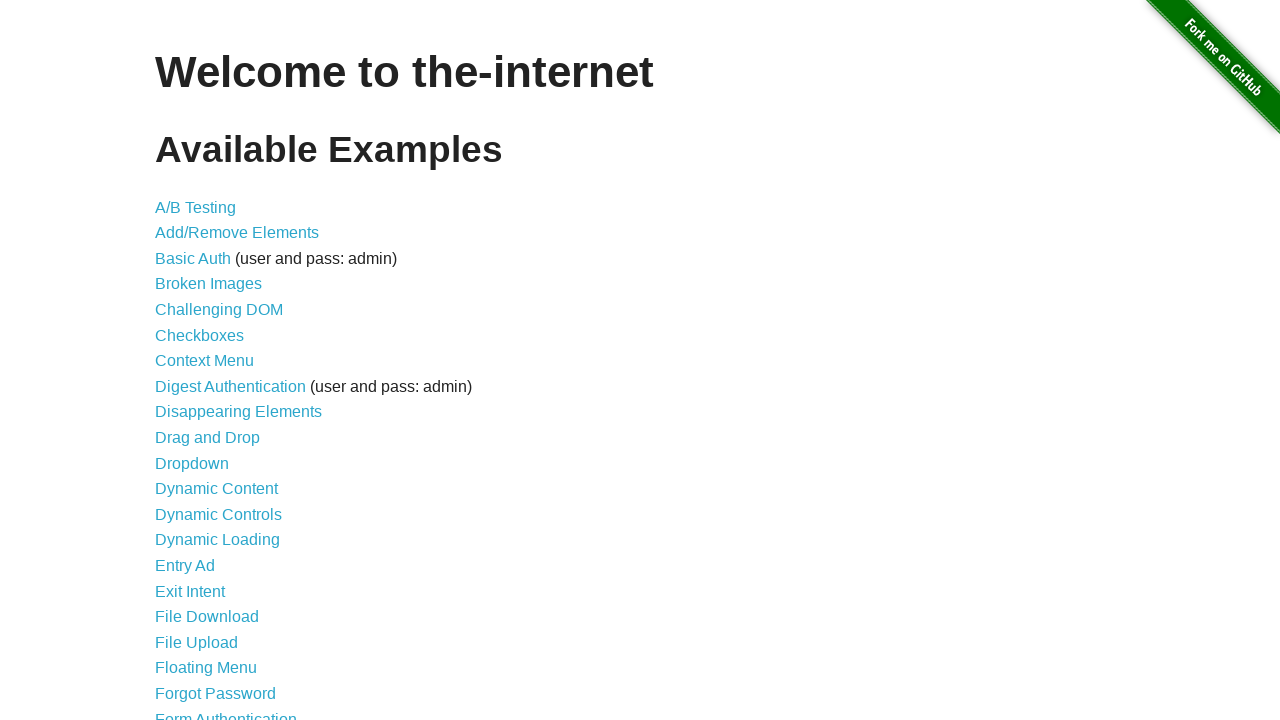

Clicked on 'A/B Testing' link at (196, 207) on text=A/B Testing
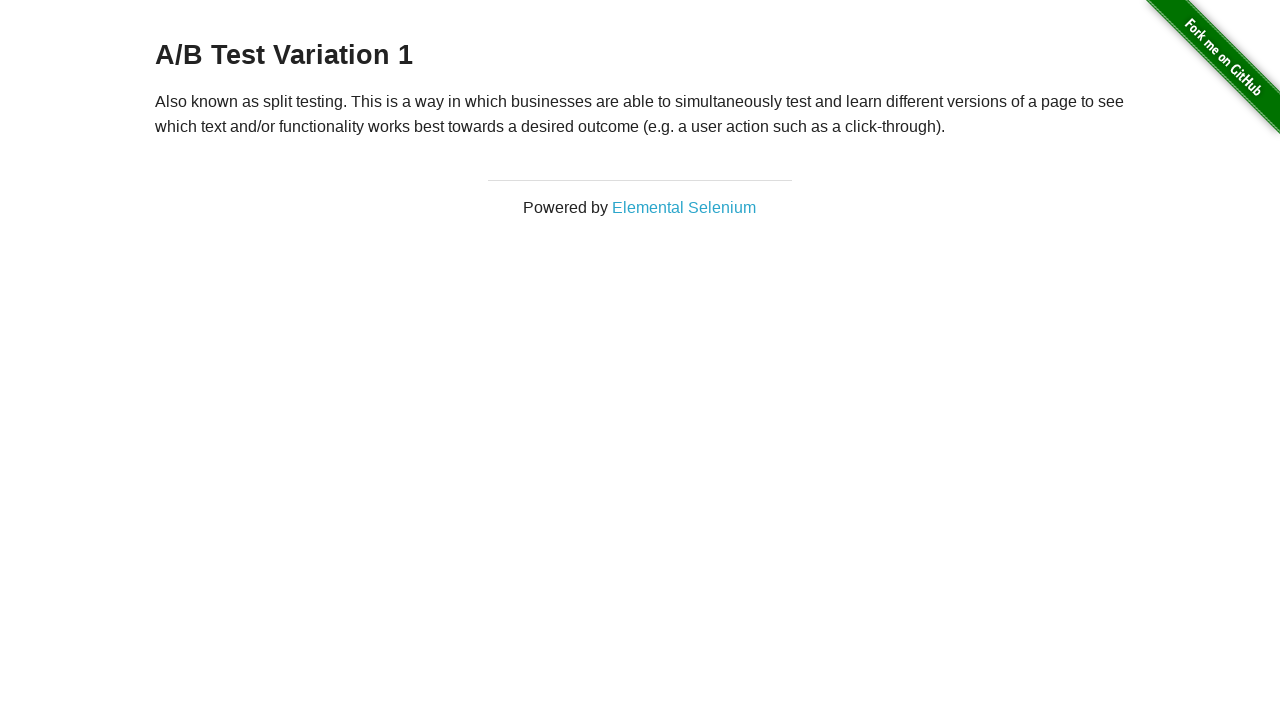

A/B Testing page loaded successfully
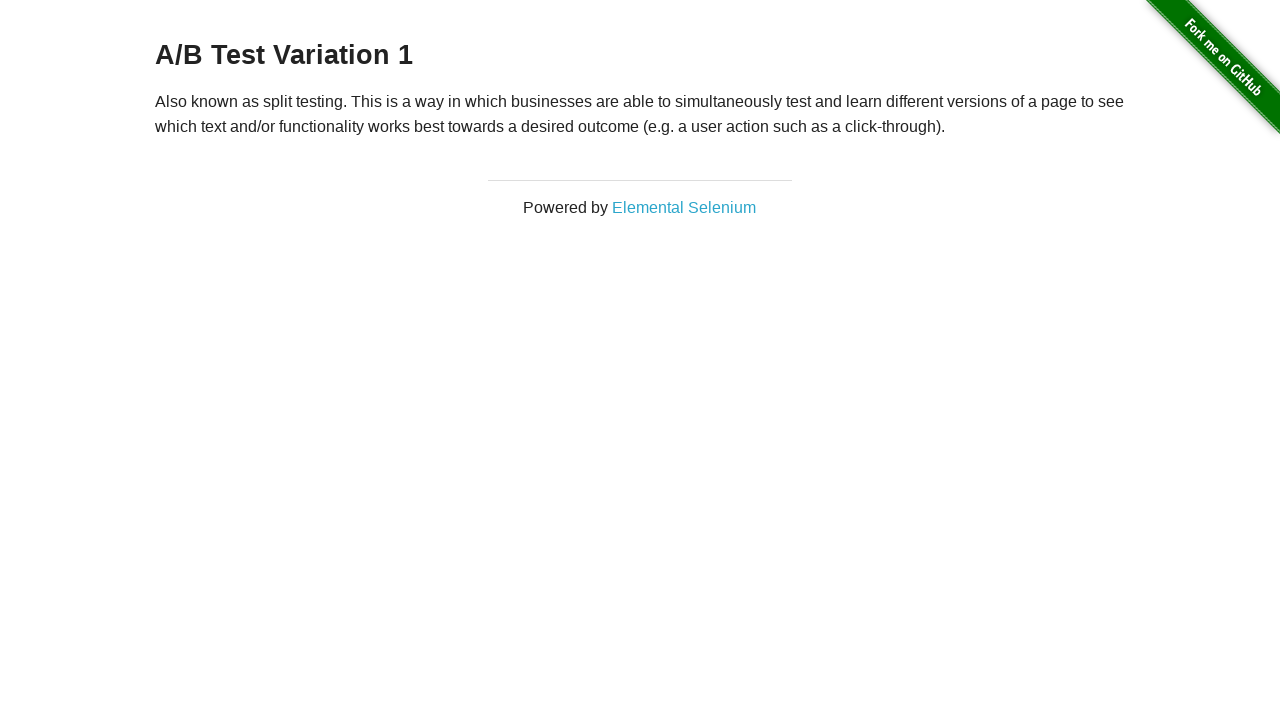

Navigated back to previous page
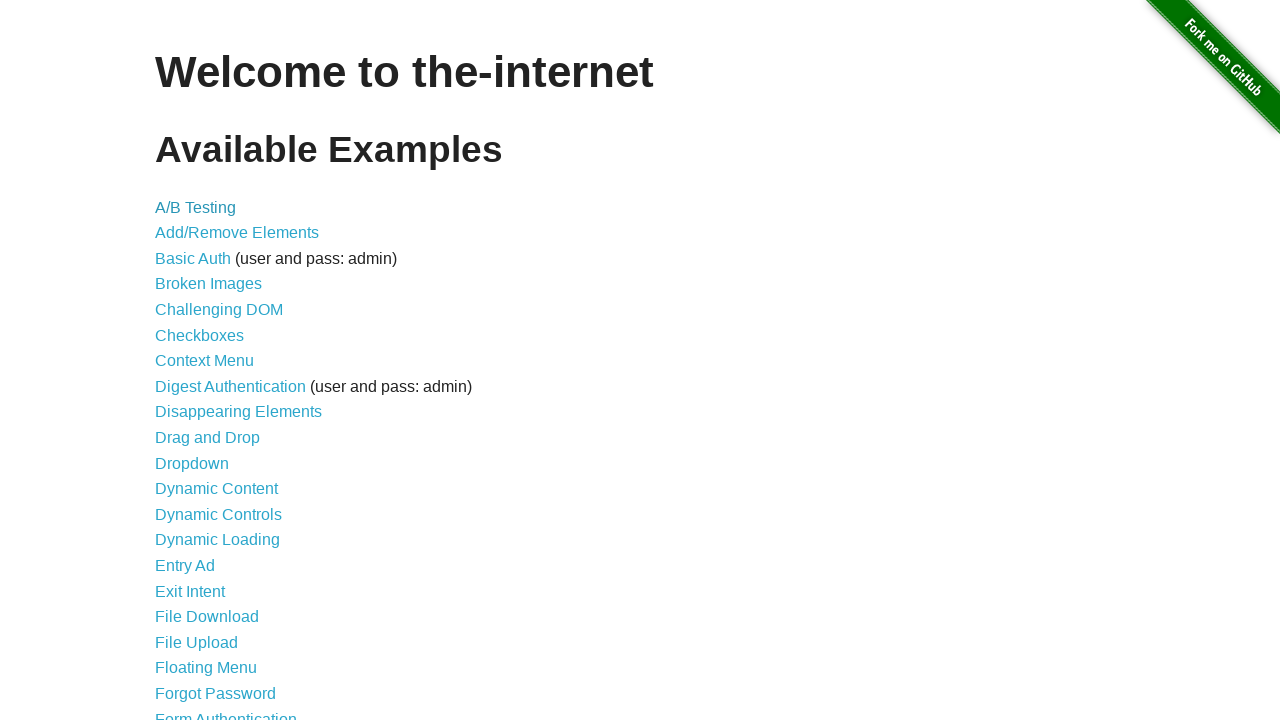

Previous page loaded successfully
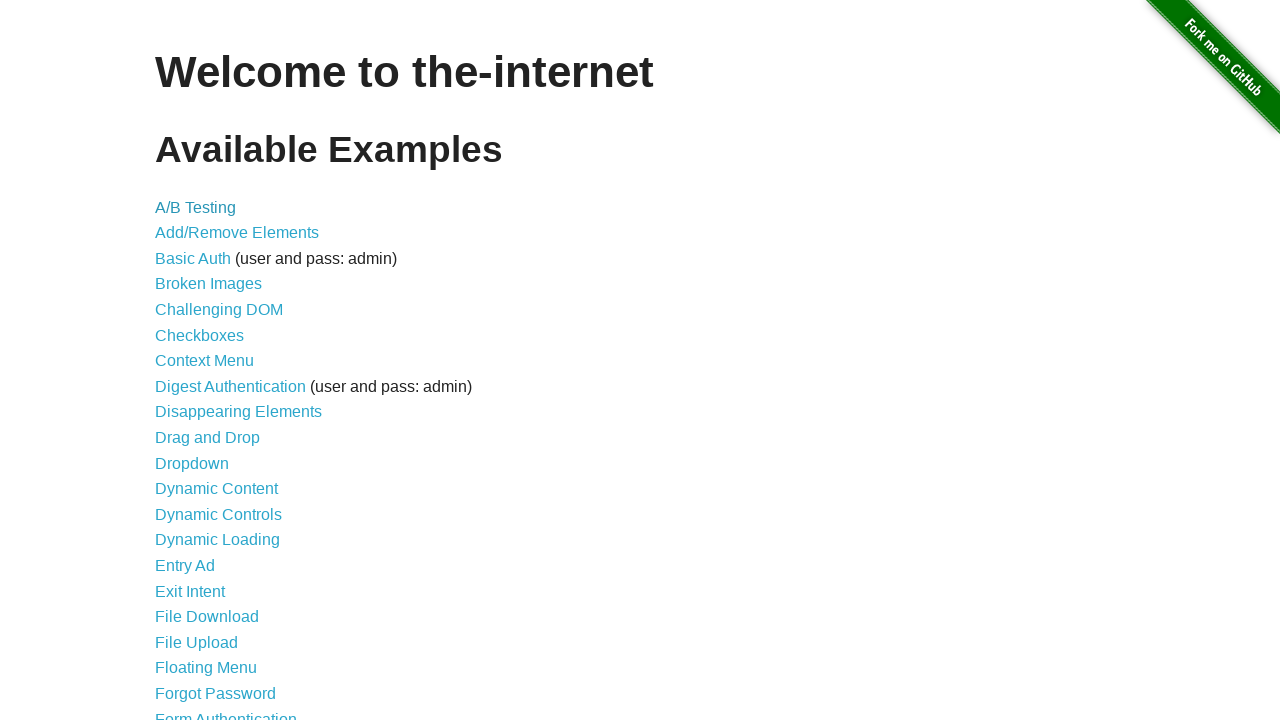

Navigated forward to A/B Testing page
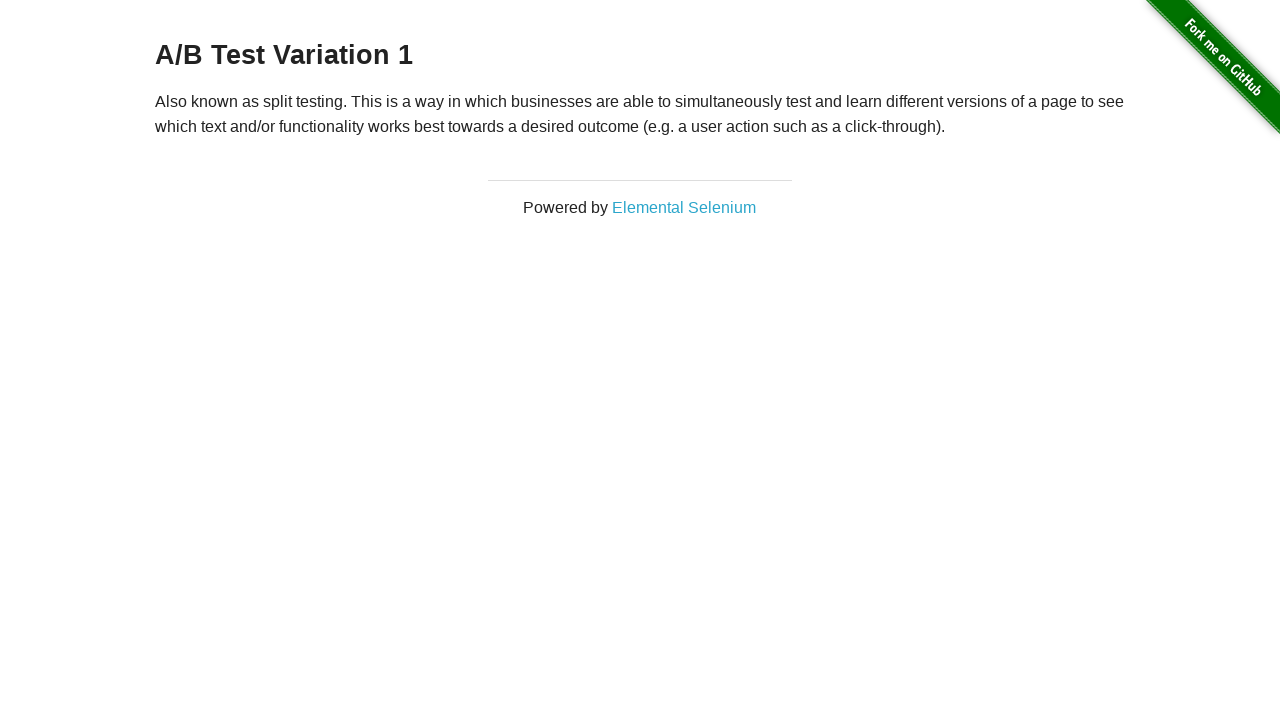

A/B Testing page loaded successfully after forward navigation
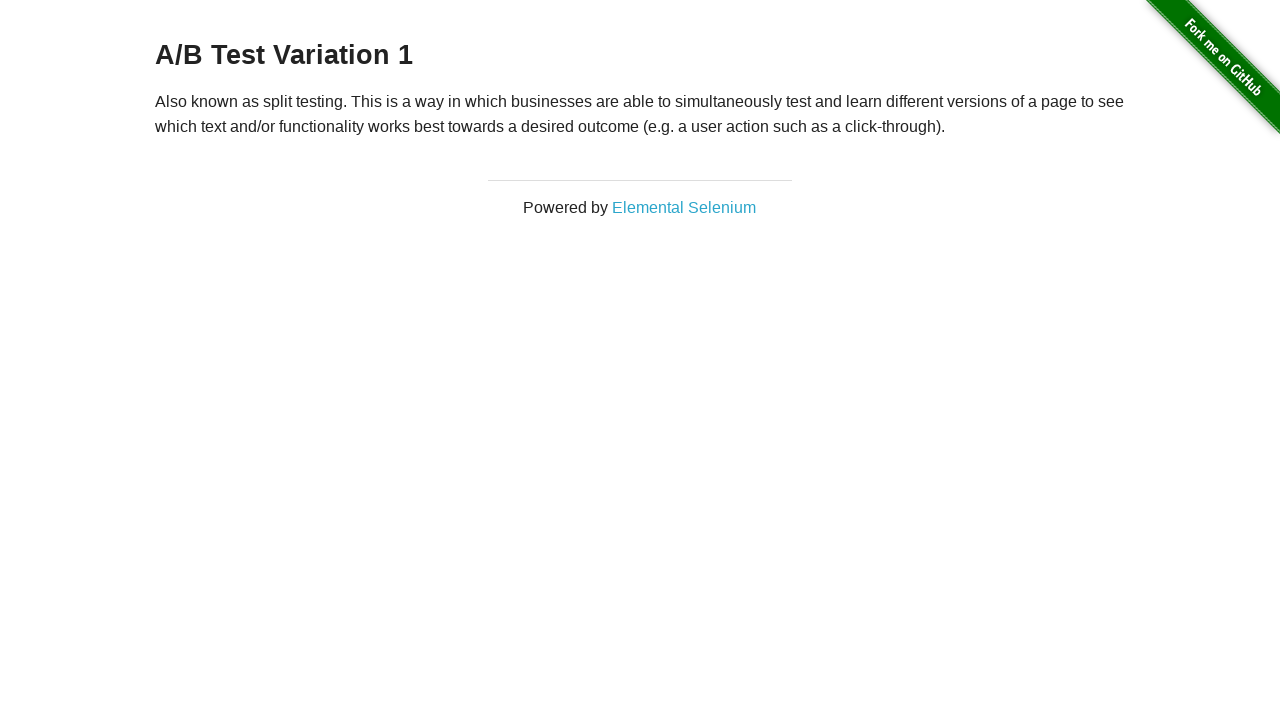

Navigated to broken images page
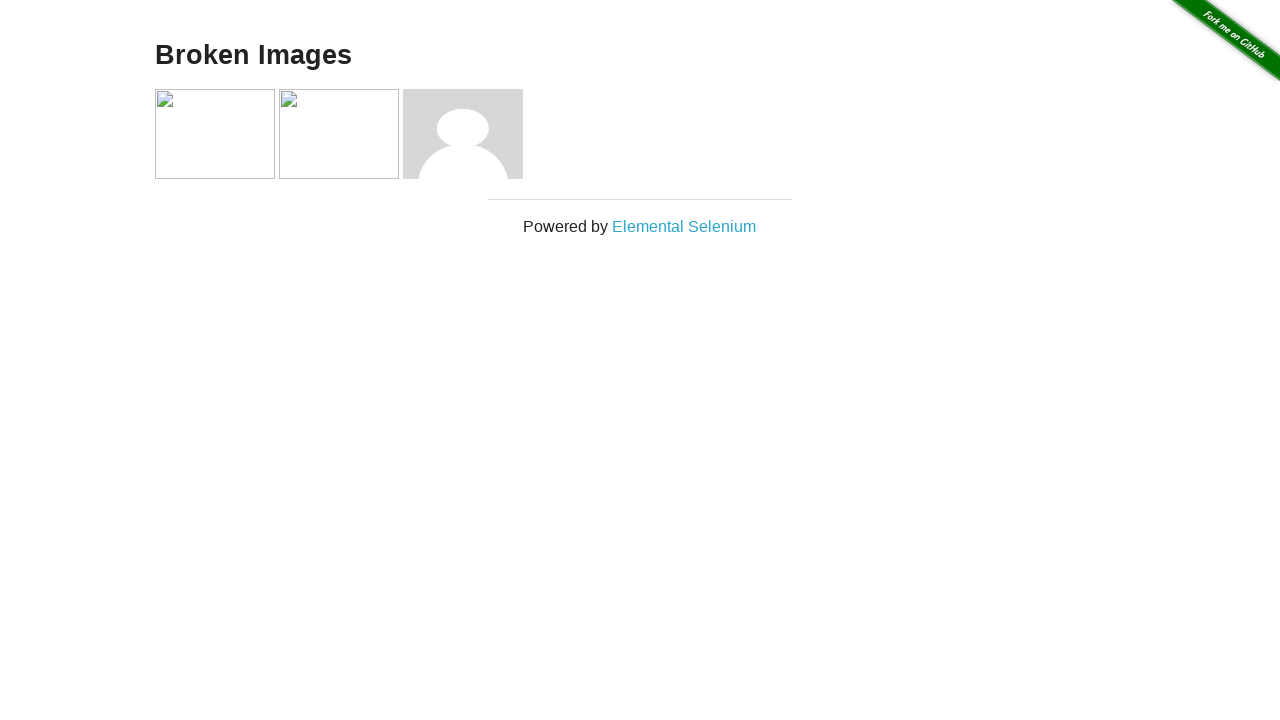

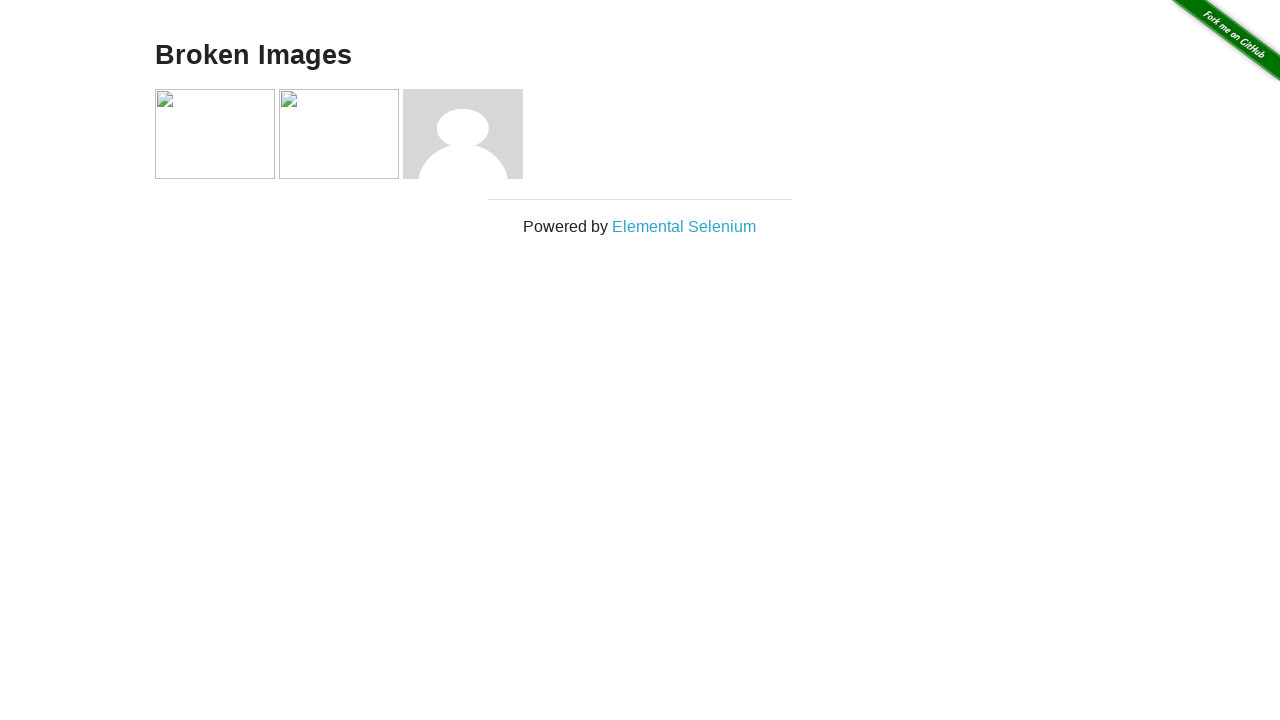